Tests a confirm box alert by clicking OK and verifying the result shows the OK selection.

Starting URL: https://demoqa.com/alerts

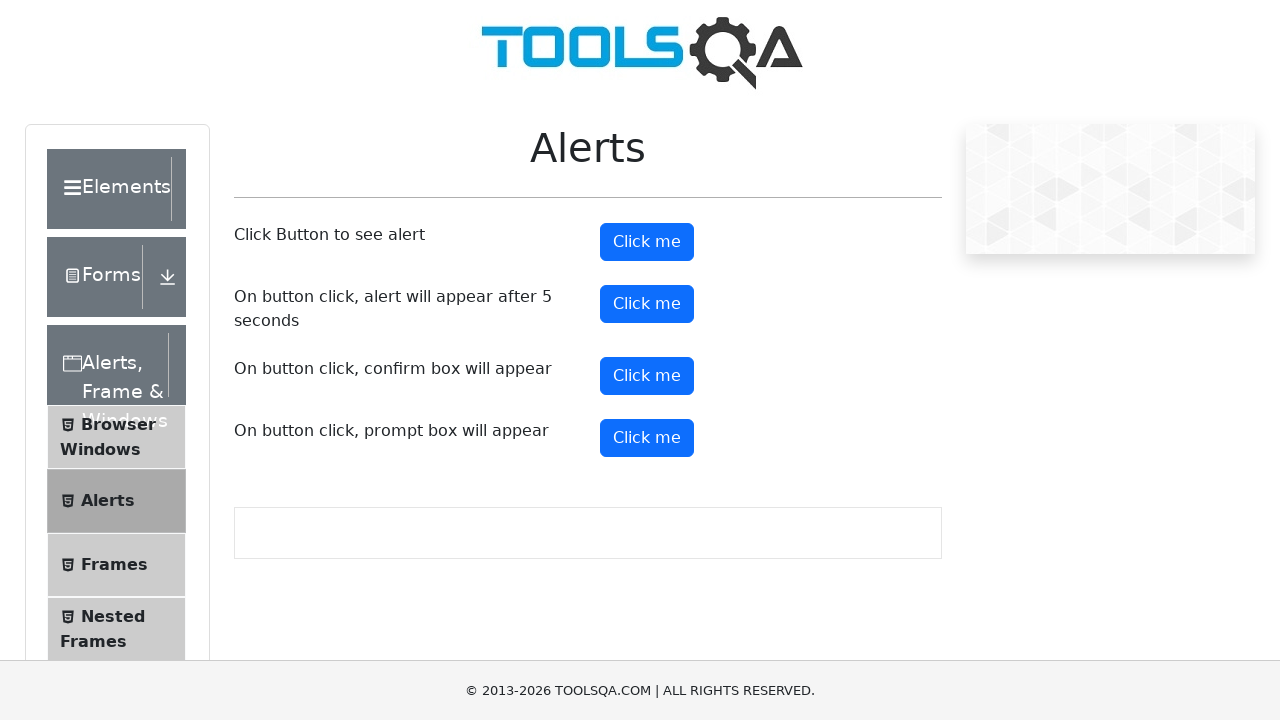

Set up dialog handler to accept confirm box by clicking OK
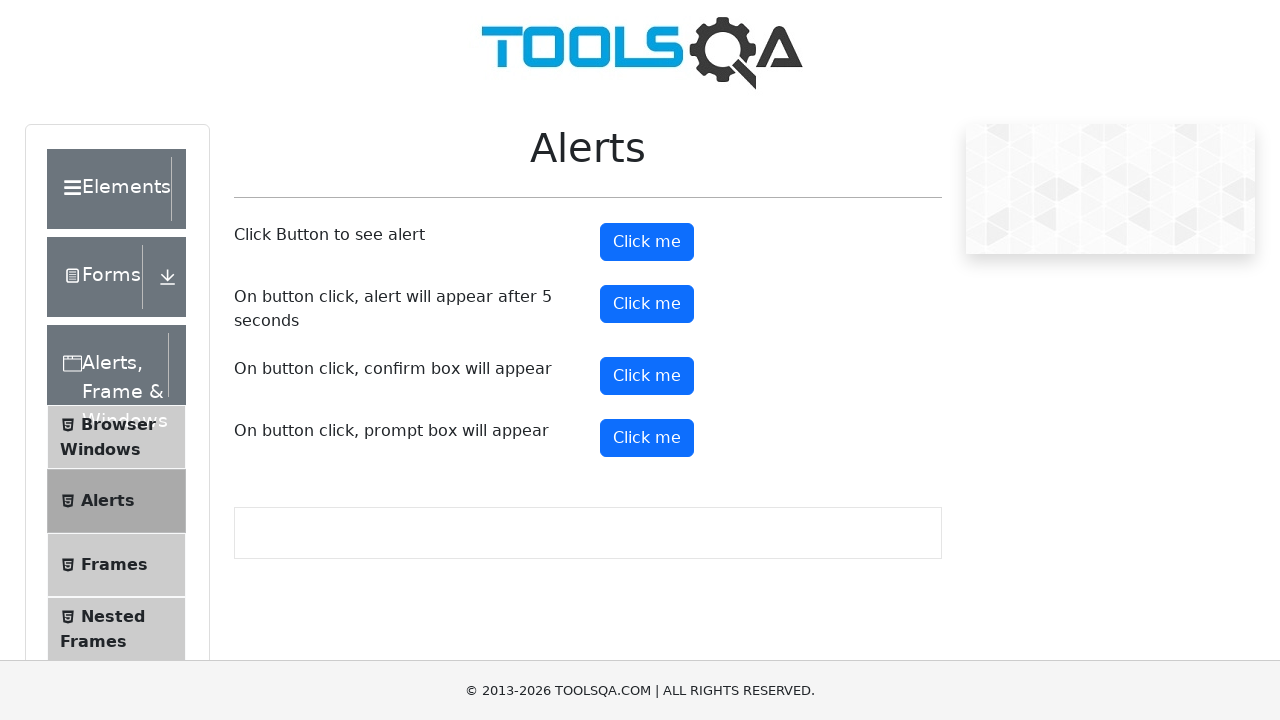

Clicked the confirm button to trigger the confirm box alert at (647, 376) on #confirmButton
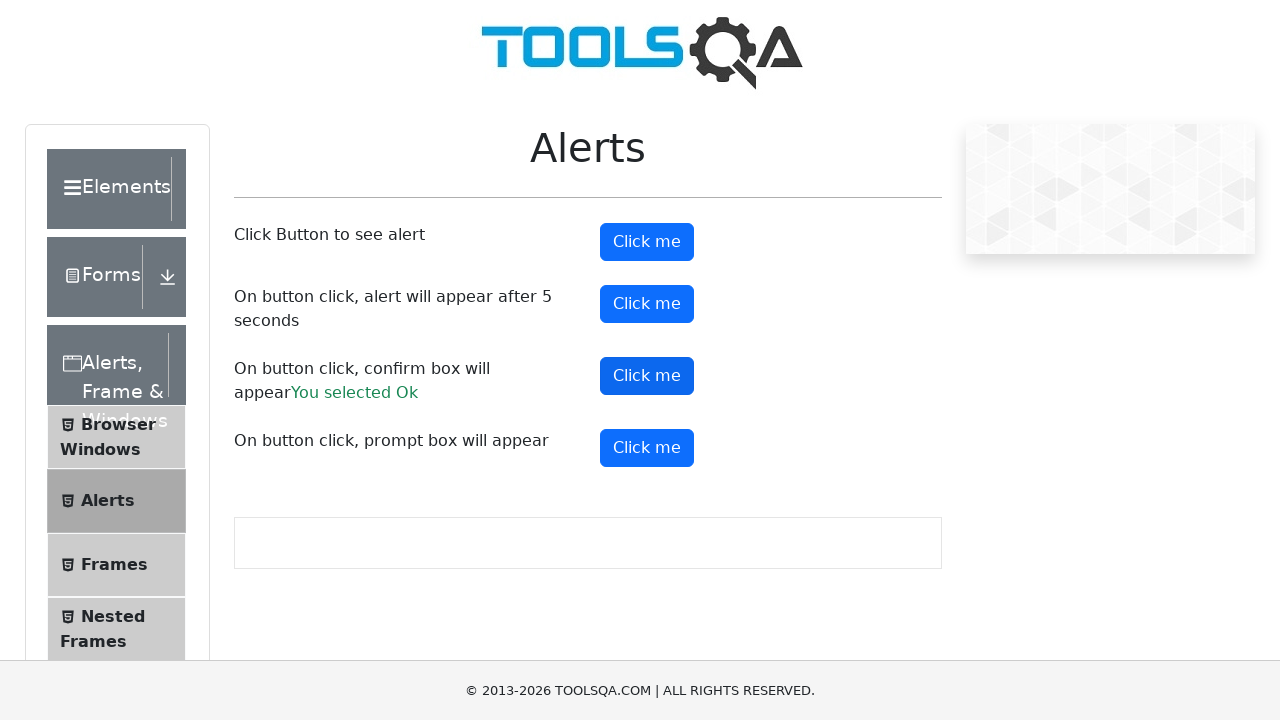

Waited for confirm result message to appear, verifying OK selection was processed
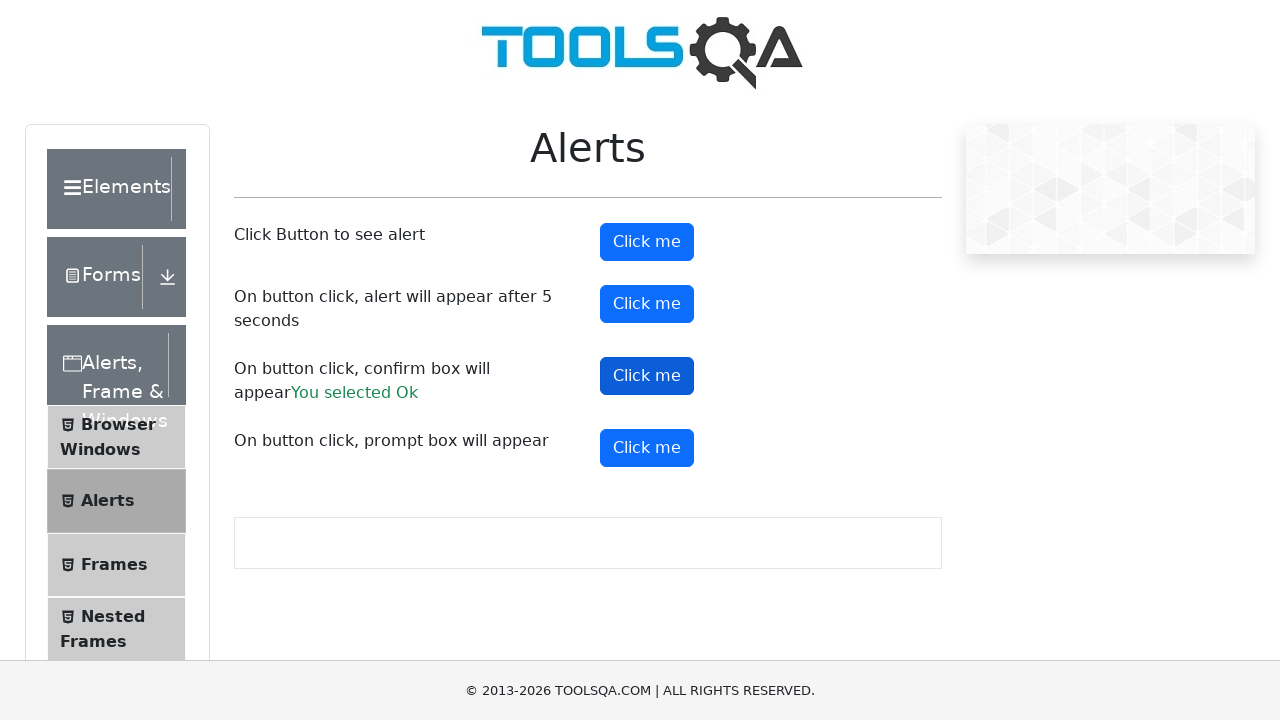

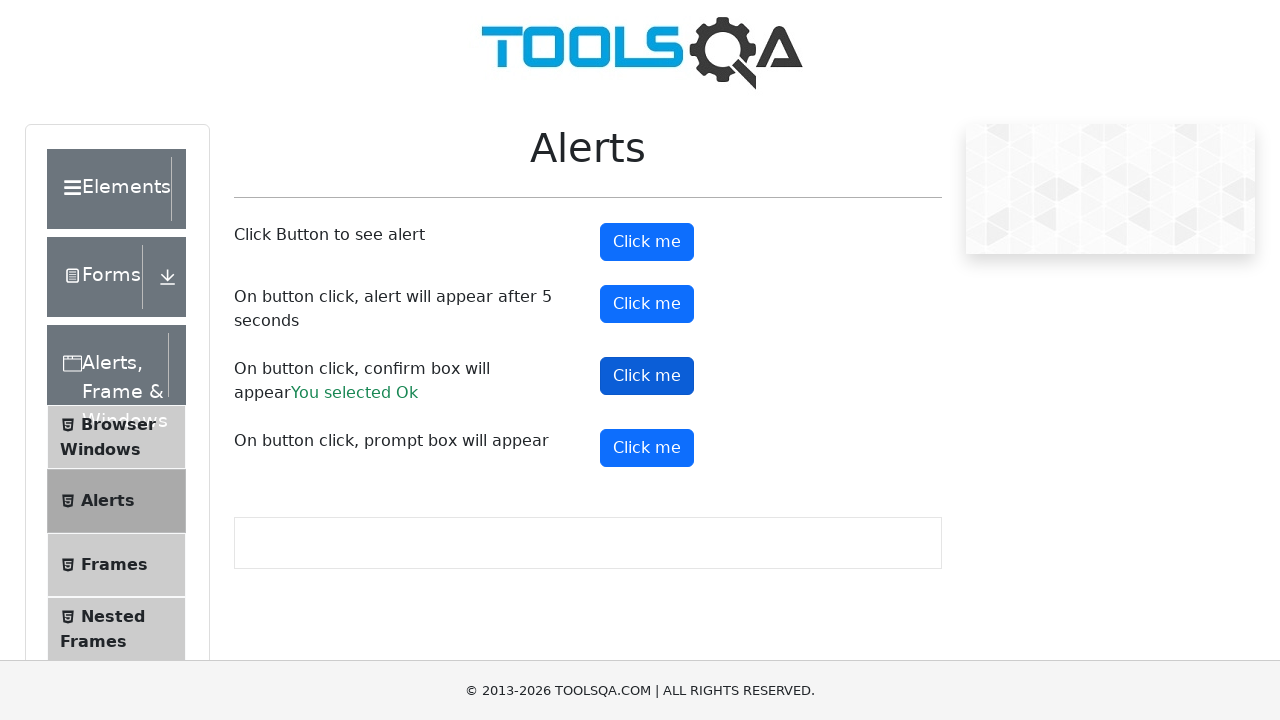